Simple test that navigates to the OTUS Russian educational platform homepage to verify the page loads successfully.

Starting URL: https://otus.ru

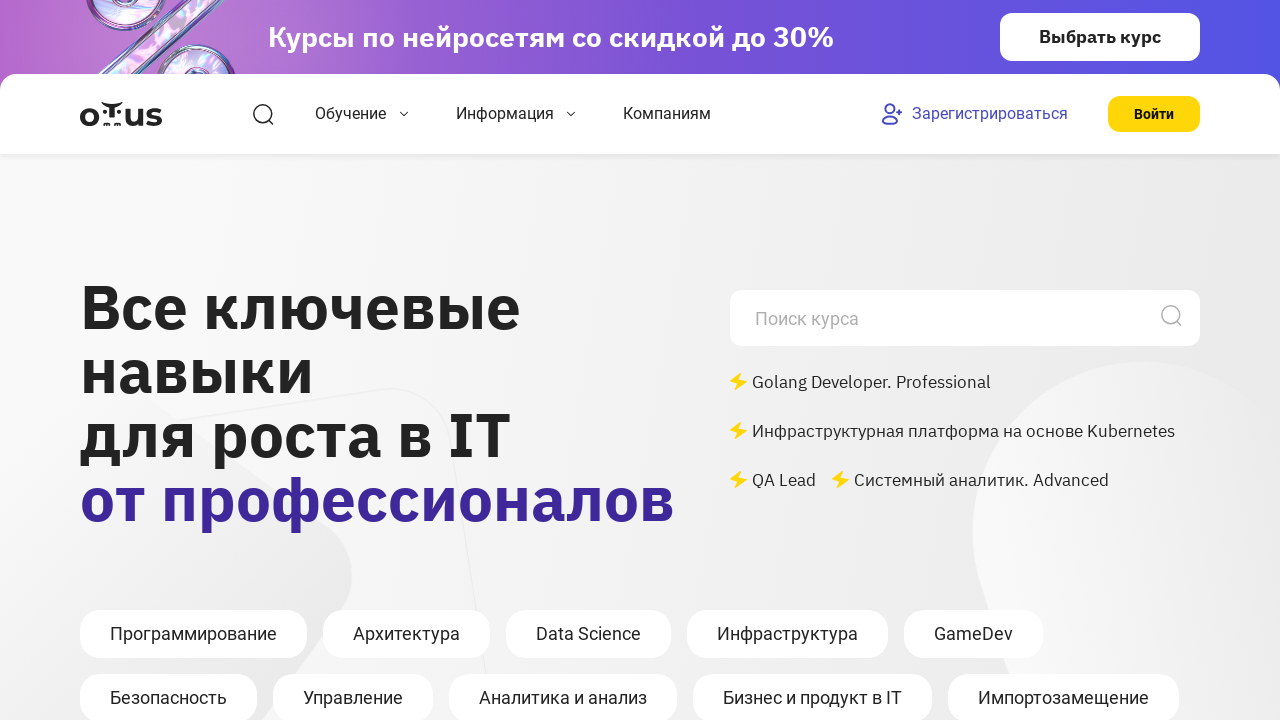

Waited for OTUS homepage to load (domcontentloaded state)
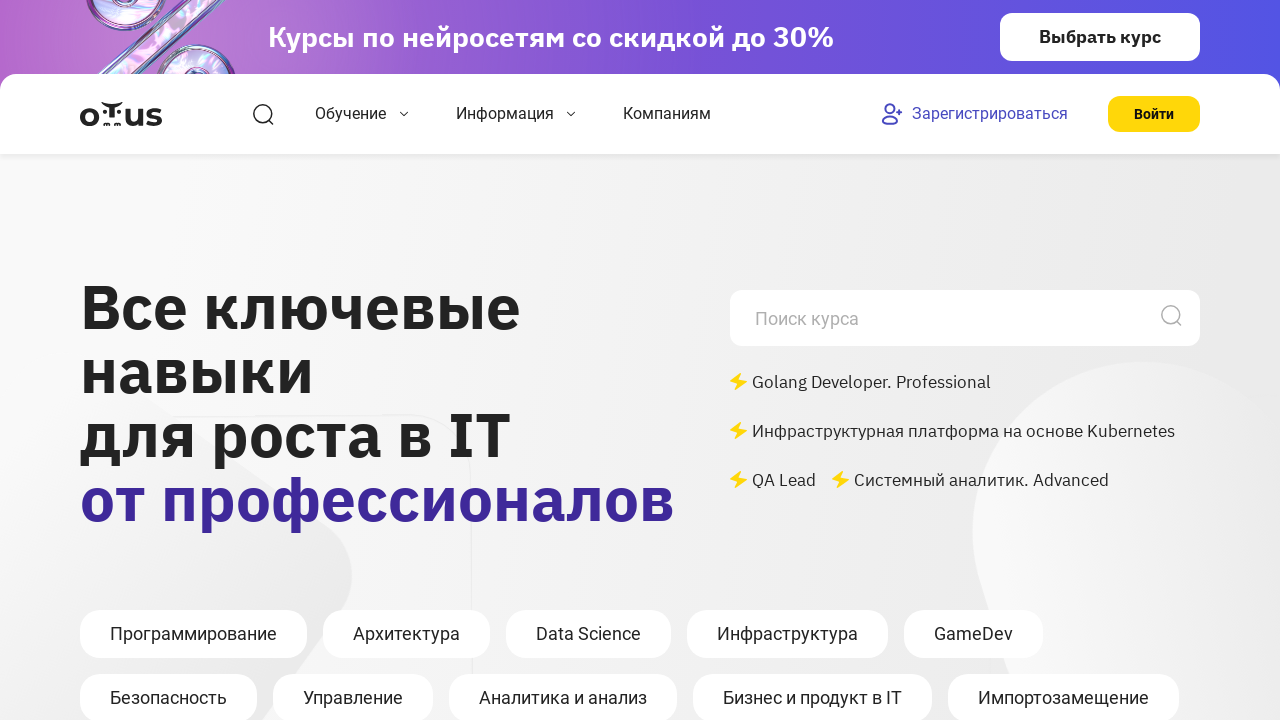

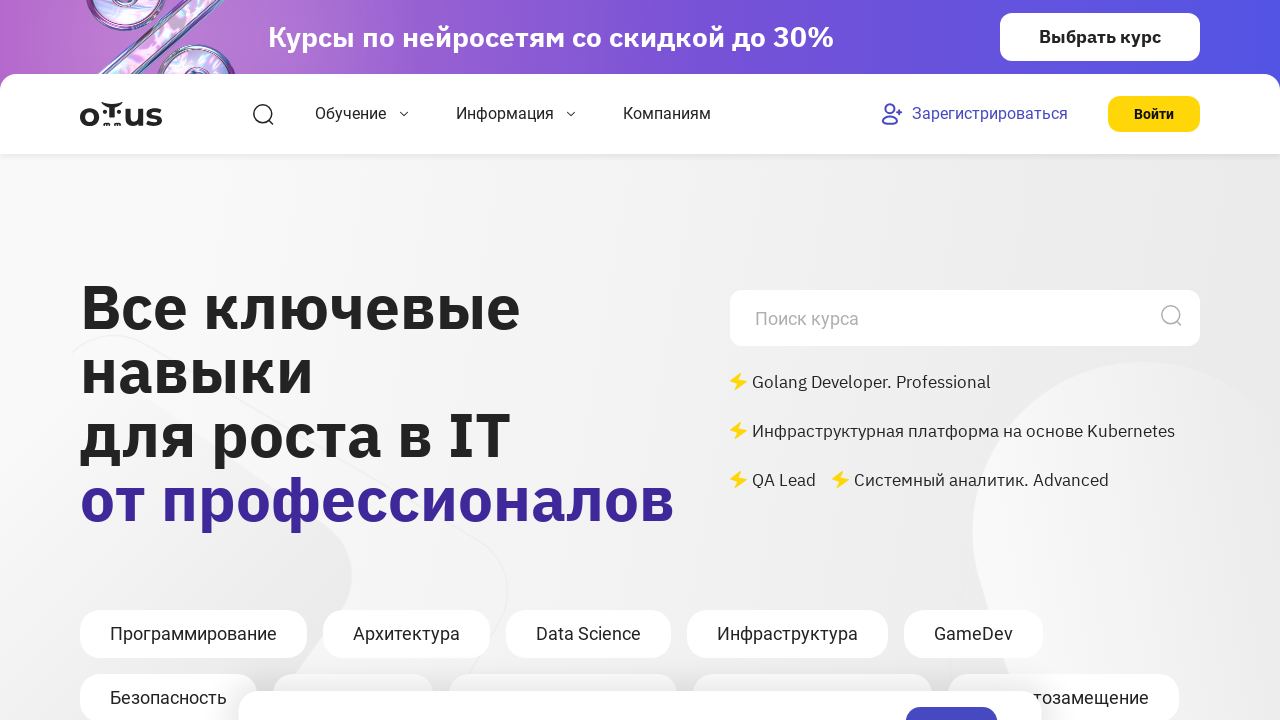